Tests an e-commerce site by searching for products containing "Ca", adding specific items to cart including dynamically finding and adding a Cashews product

Starting URL: https://rahulshettyacademy.com/seleniumPractise/#/

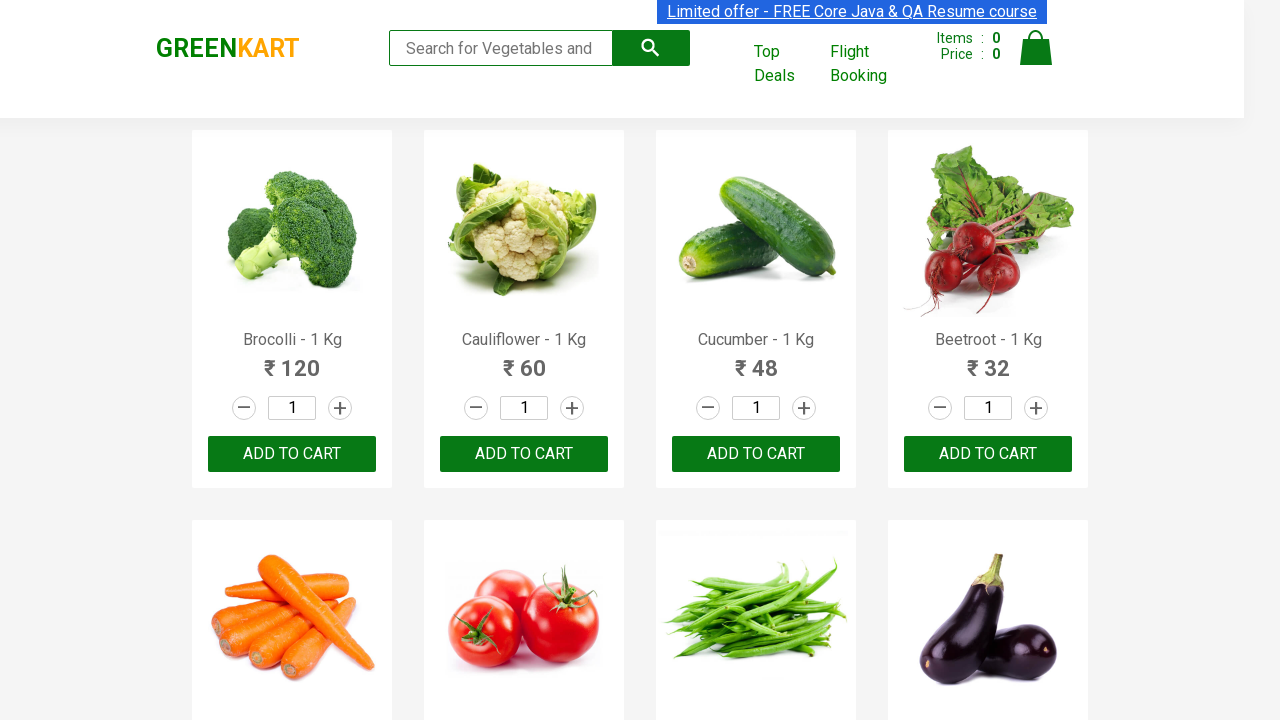

Filled search field with 'Ca' to filter products on .search-keyword
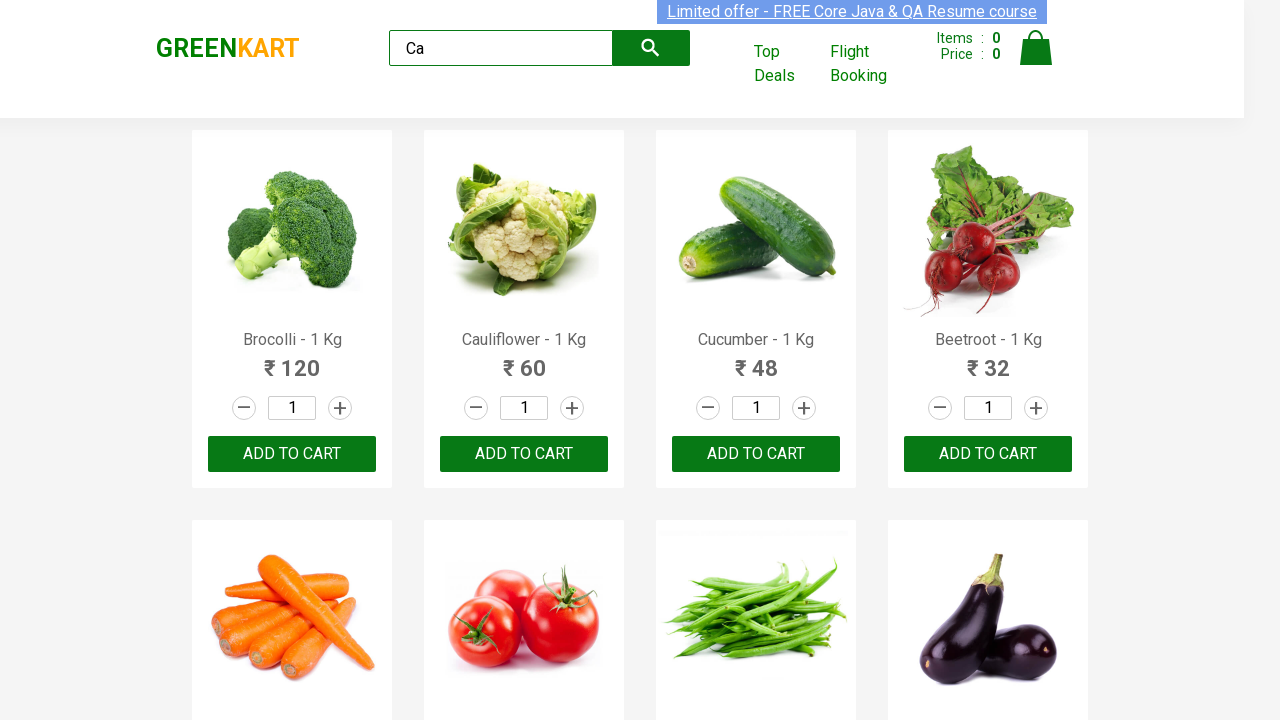

Waited 2 seconds for products to be filtered
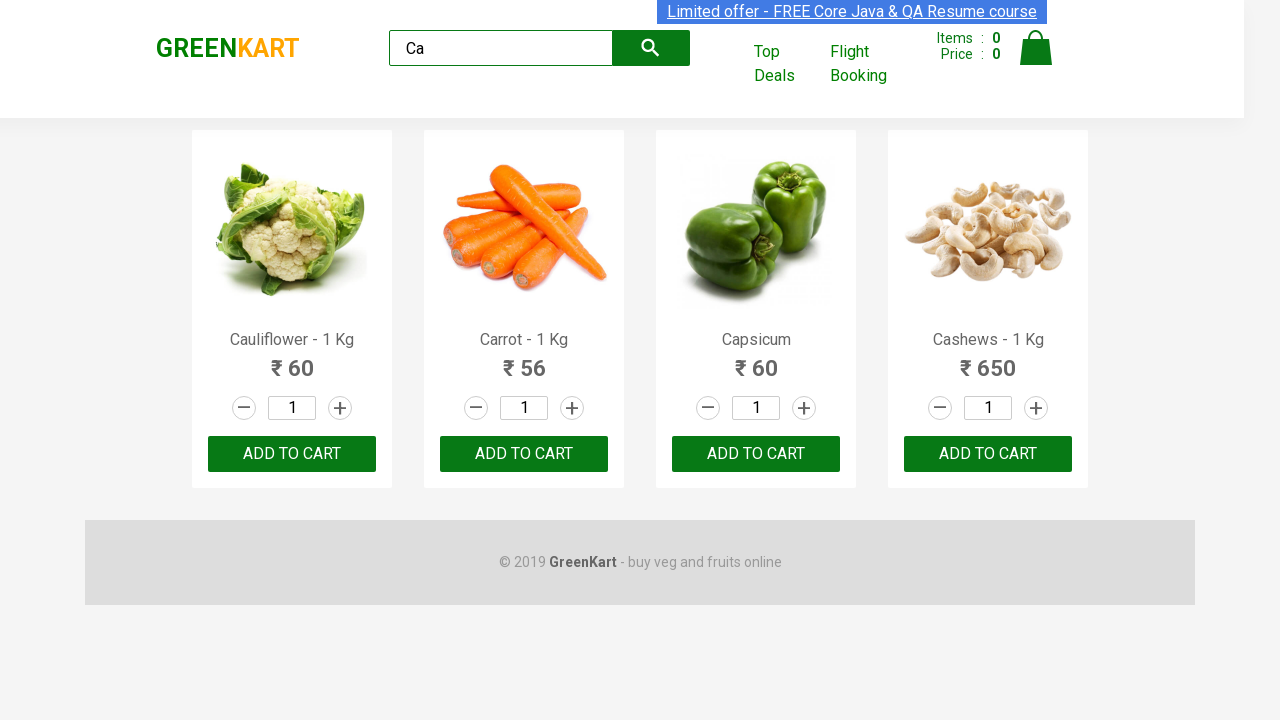

Verified 4 products are visible after search
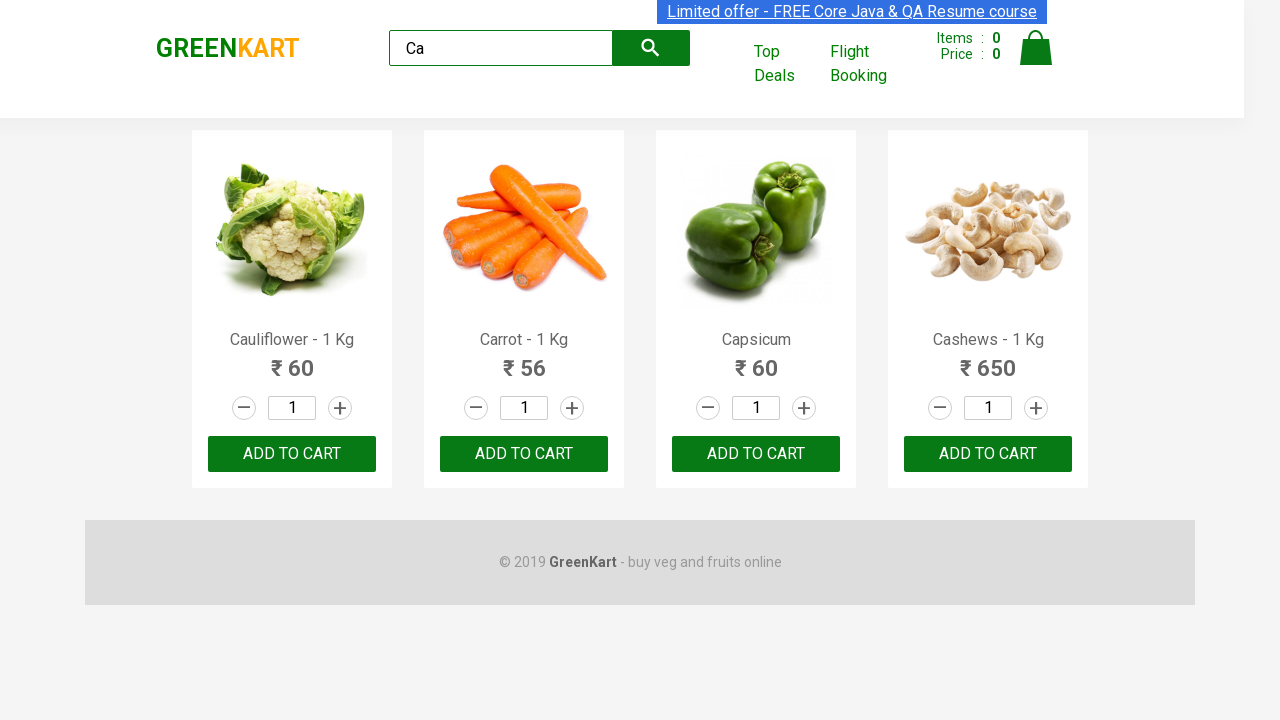

Clicked ADD TO CART button for the second product at (524, 454) on .products .product >> nth=1 >> internal:text="ADD TO CART"i
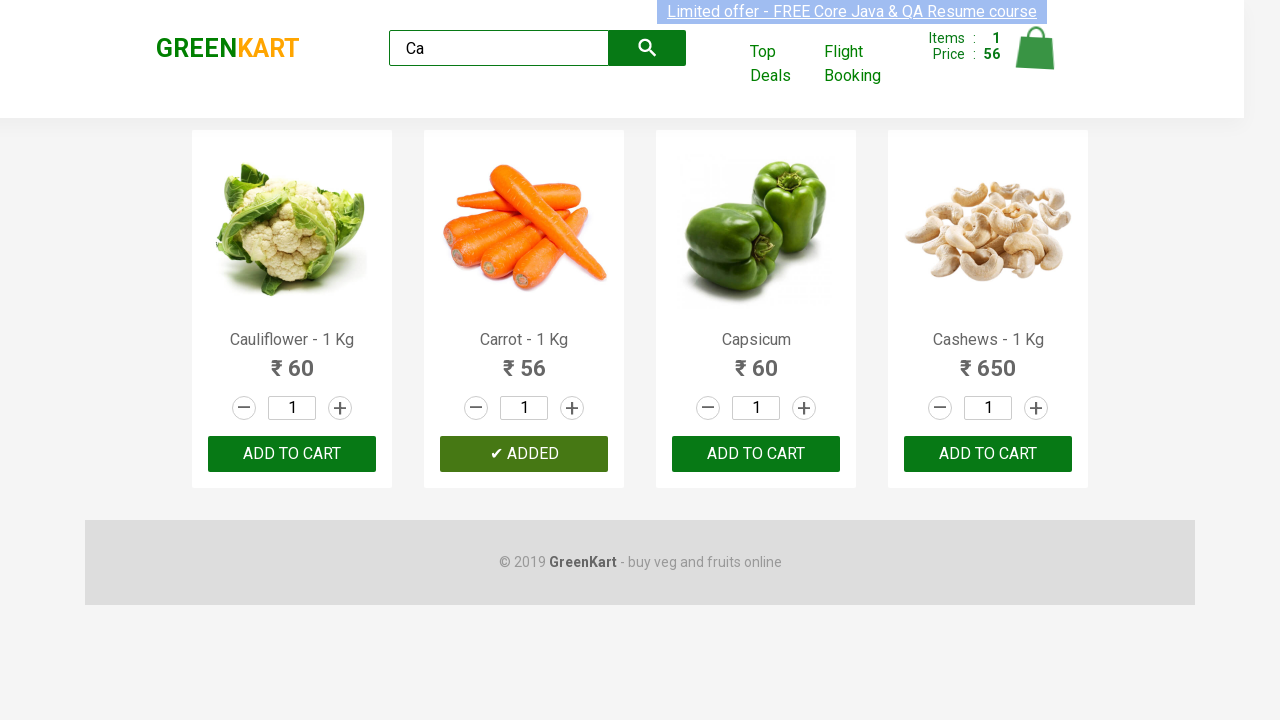

Retrieved product name: Cauliflower - 1 Kg
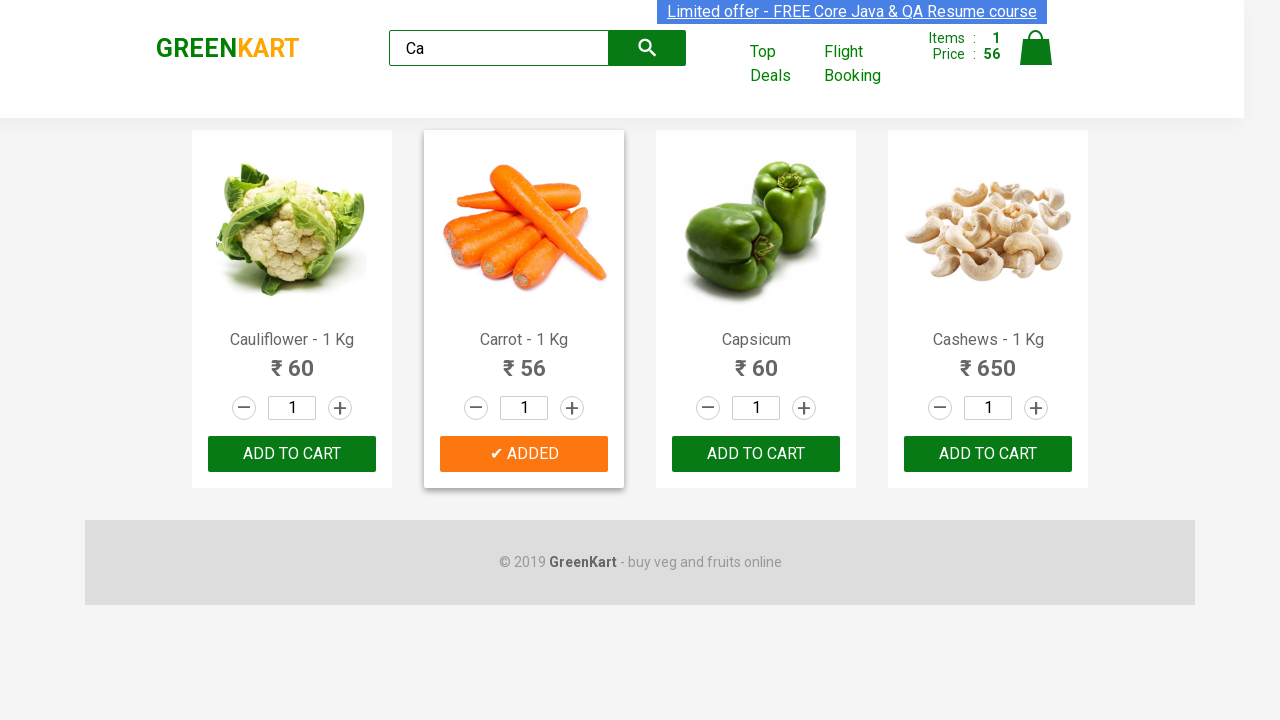

Retrieved product name: Carrot - 1 Kg
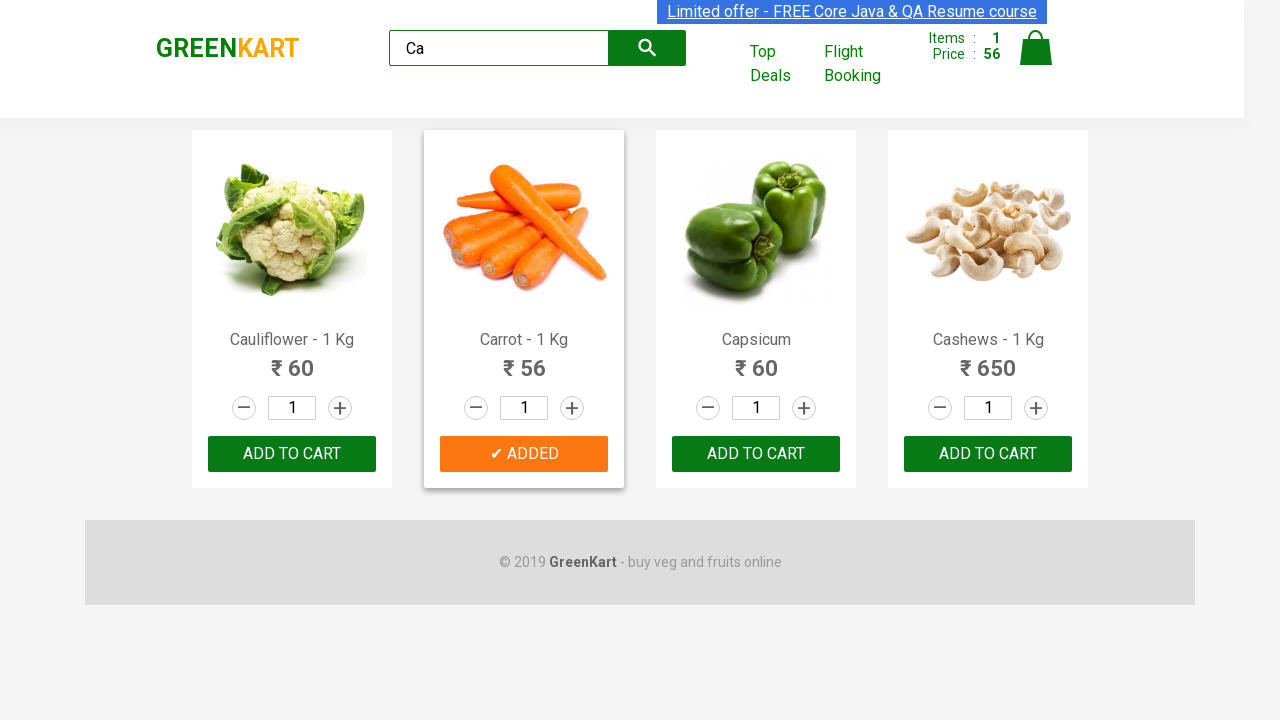

Retrieved product name: Capsicum
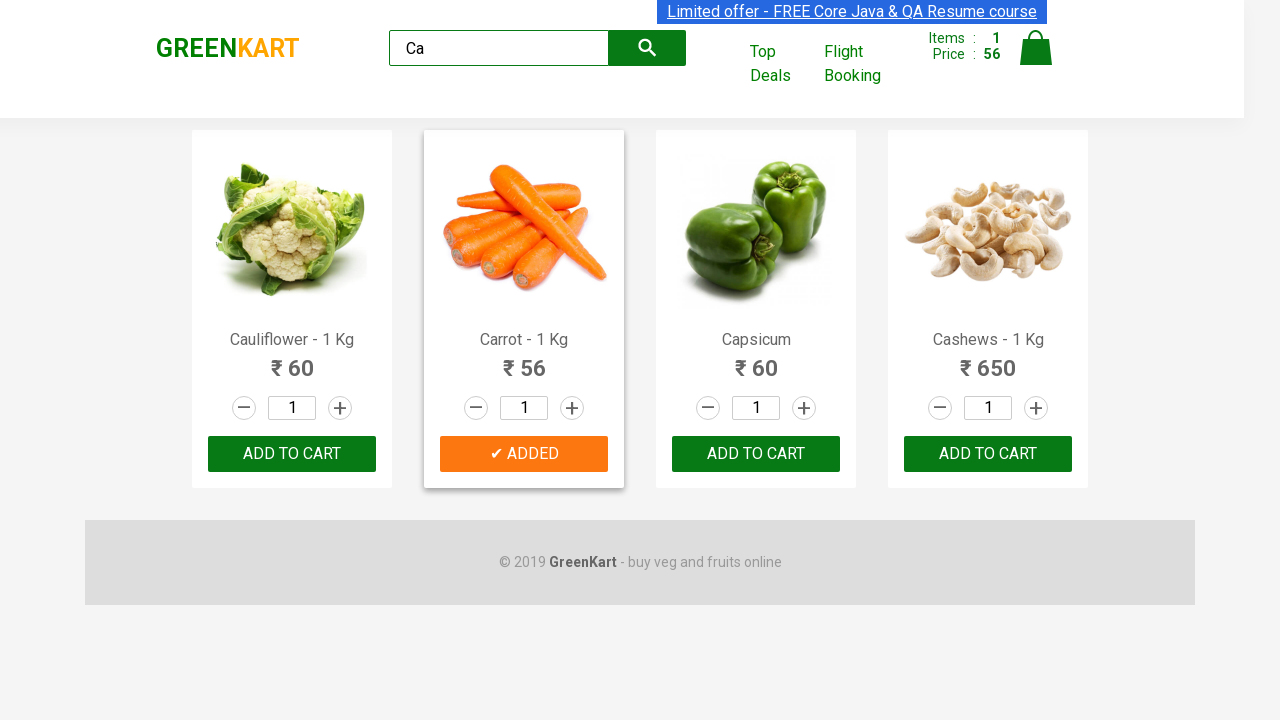

Retrieved product name: Cashews - 1 Kg
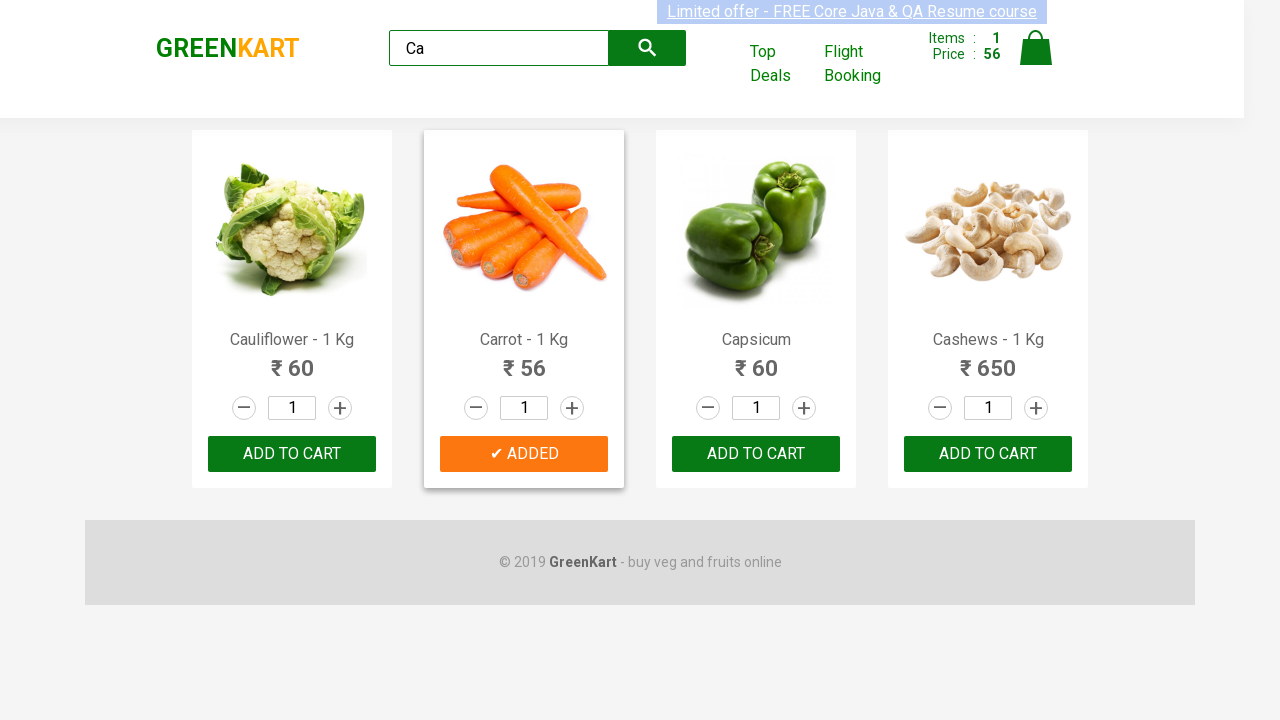

Found Cashews product and clicked ADD TO CART button at (988, 454) on .products .product >> nth=3 >> button
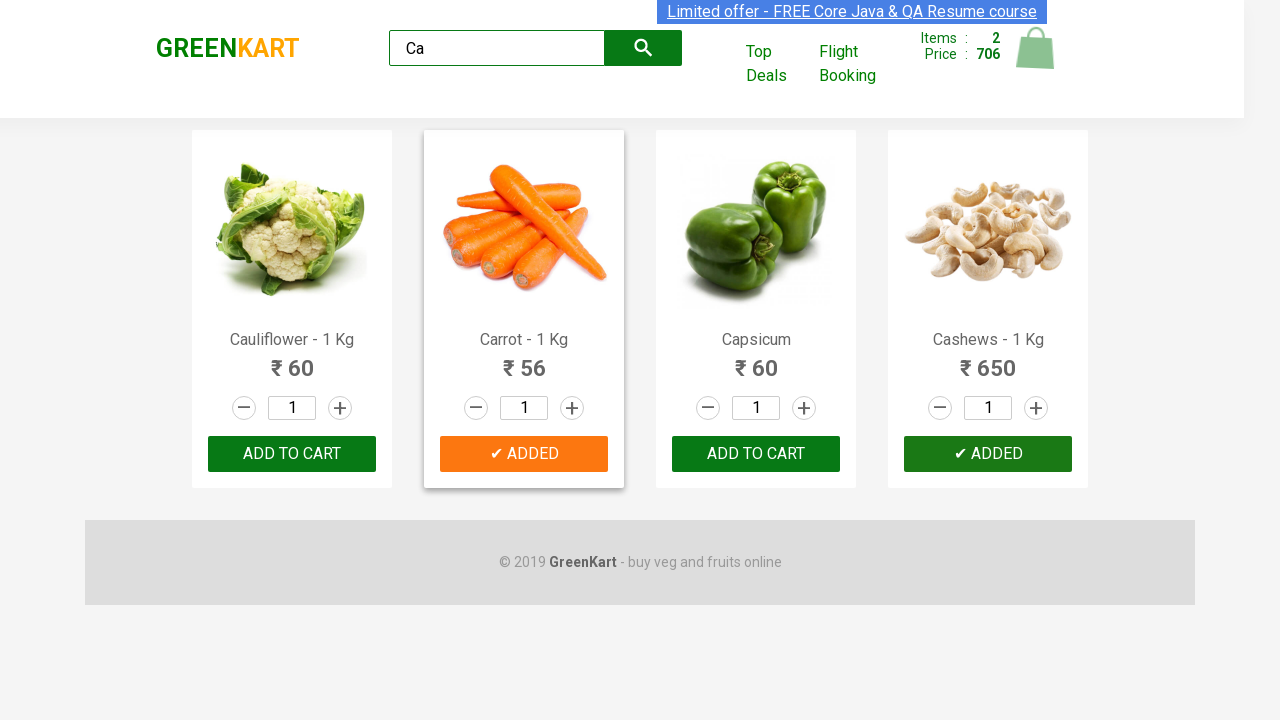

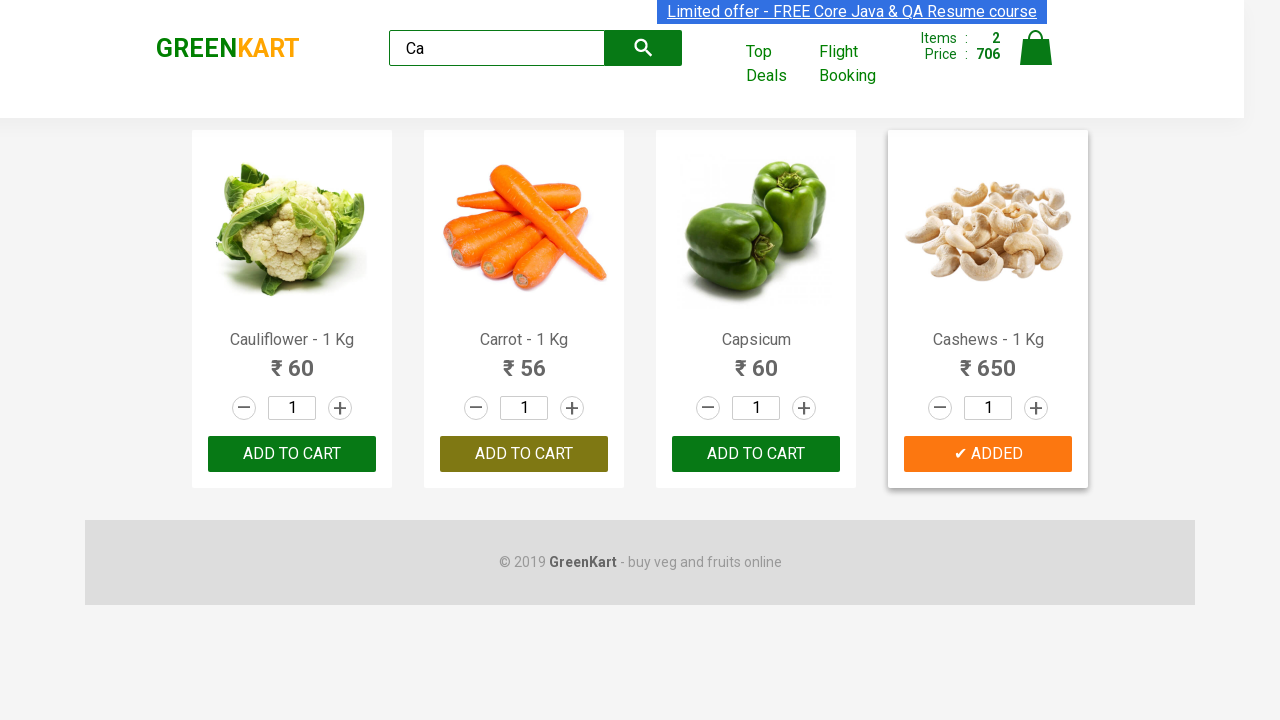